Tests mouse input events on a training page by performing single click, double click, and right click (context click) actions, verifying the active side changes after each click type.

Starting URL: https://v1.training-support.net/selenium/input-events

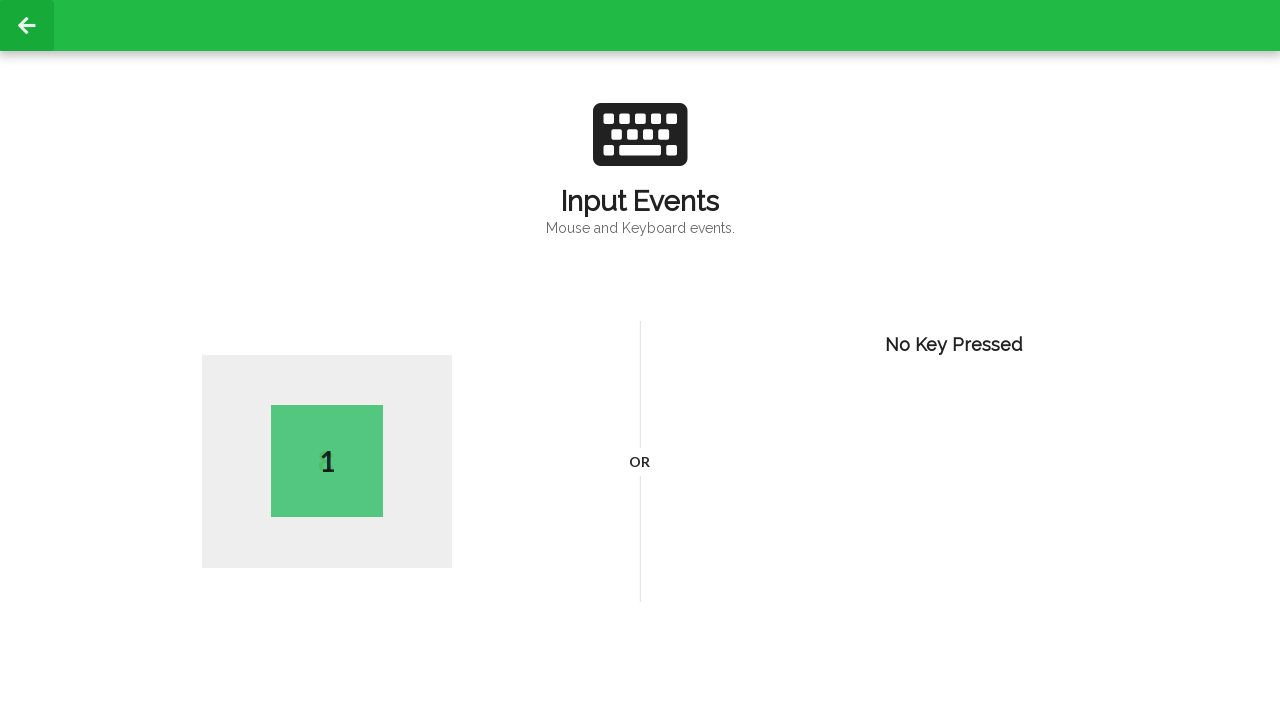

Performed single left click on page at (640, 360) on body
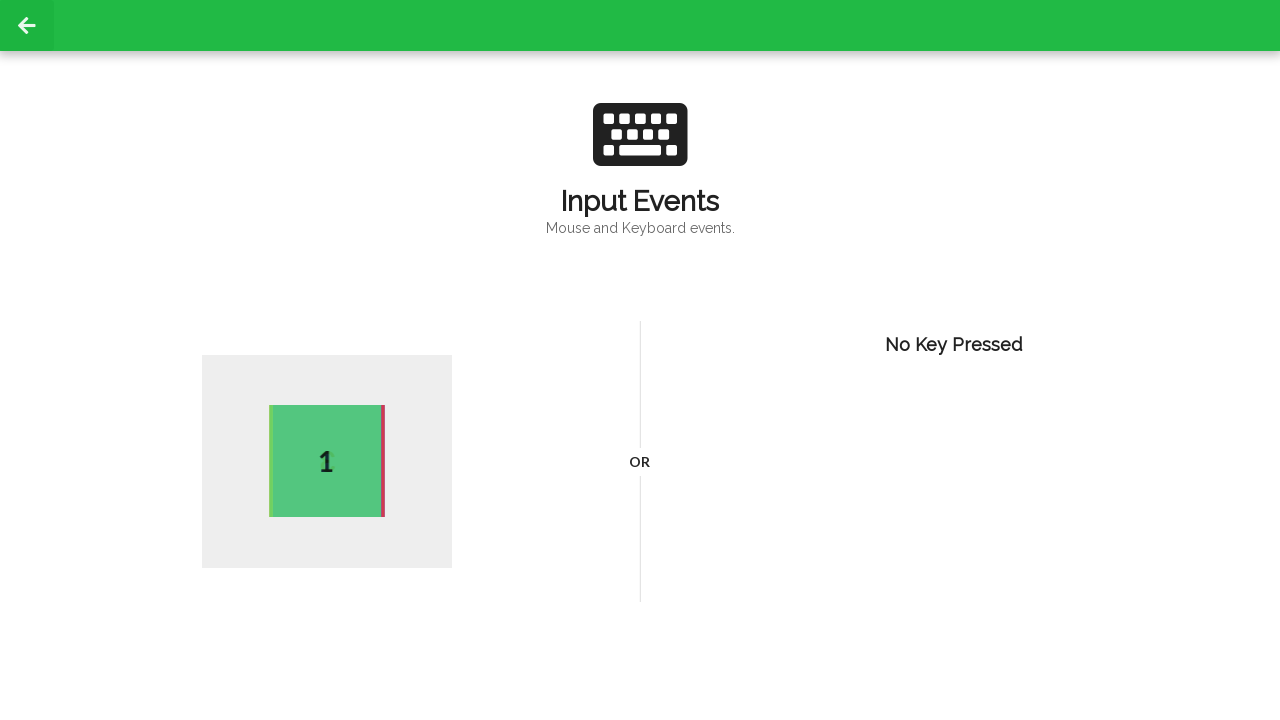

Active side element appeared after left click
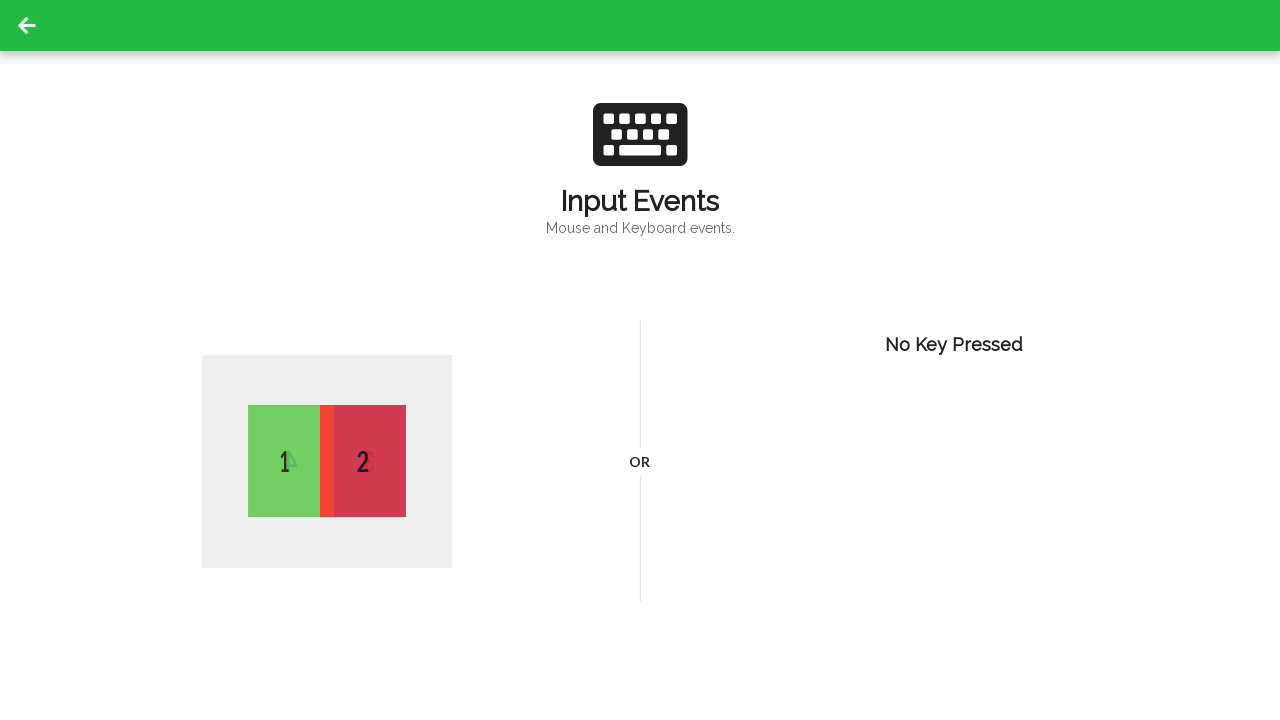

Performed double click on page at (640, 360) on body
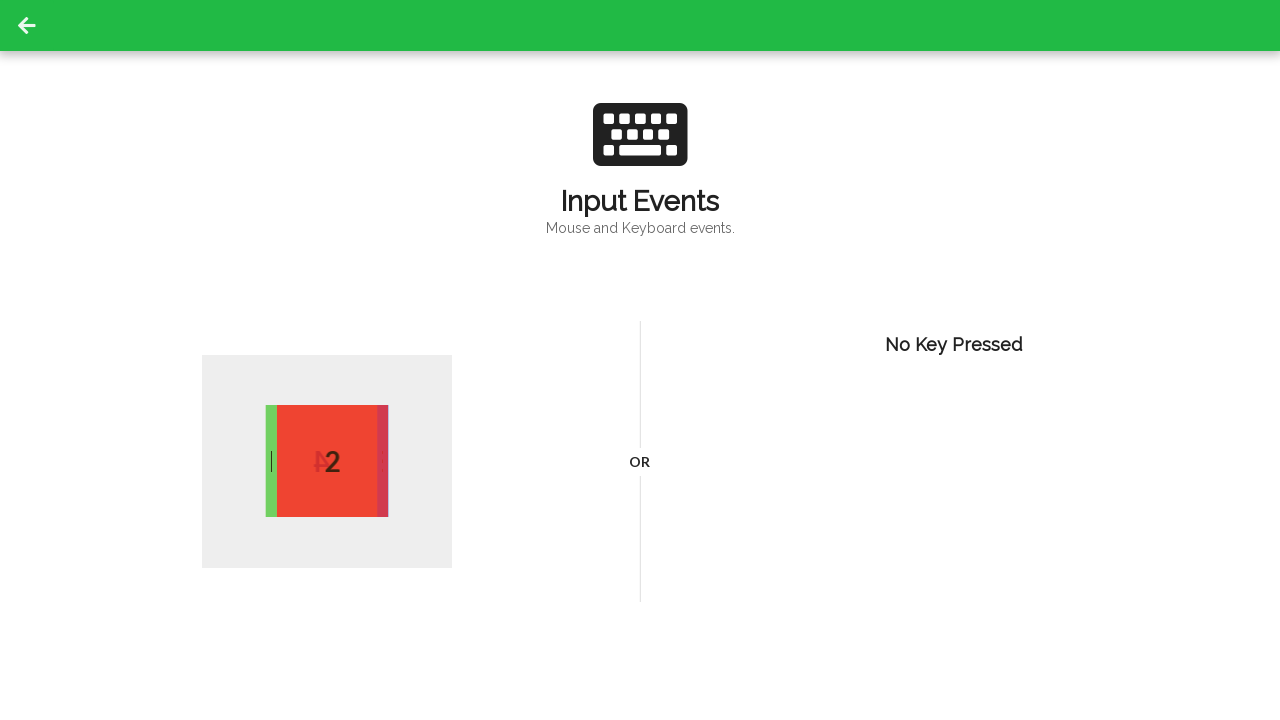

Active side element updated after double click
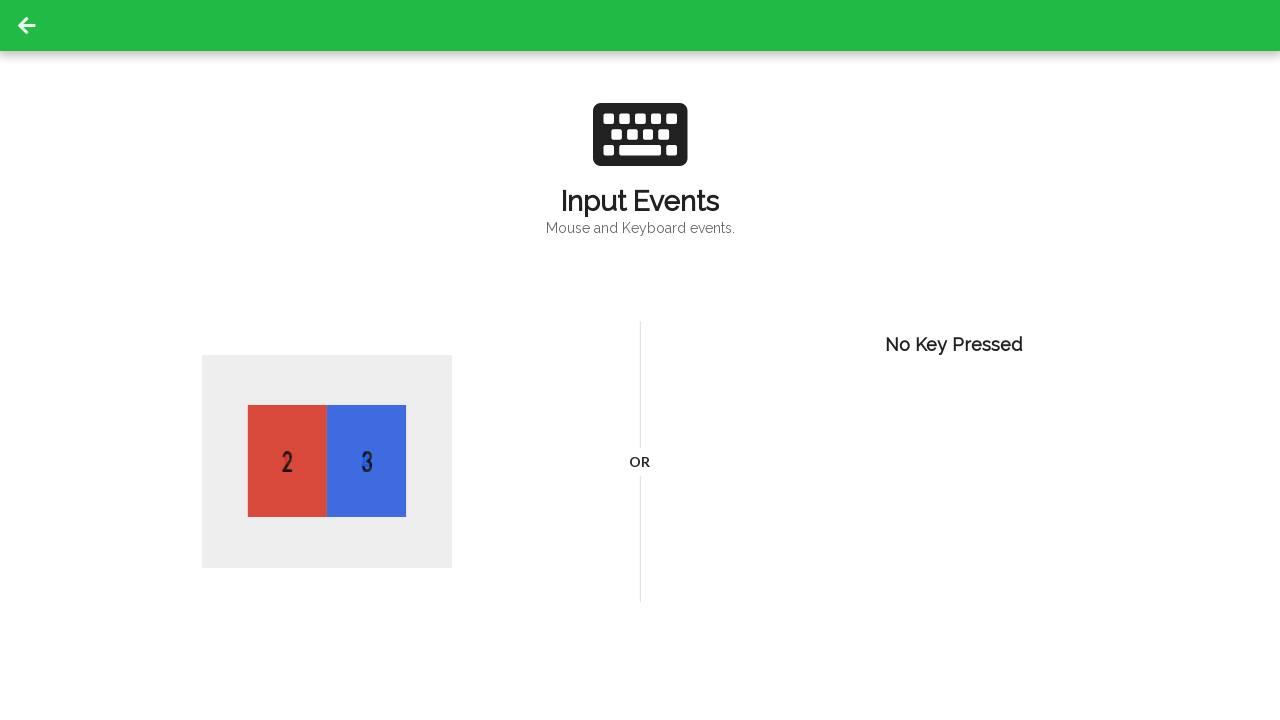

Performed right click (context click) on page at (640, 360) on body
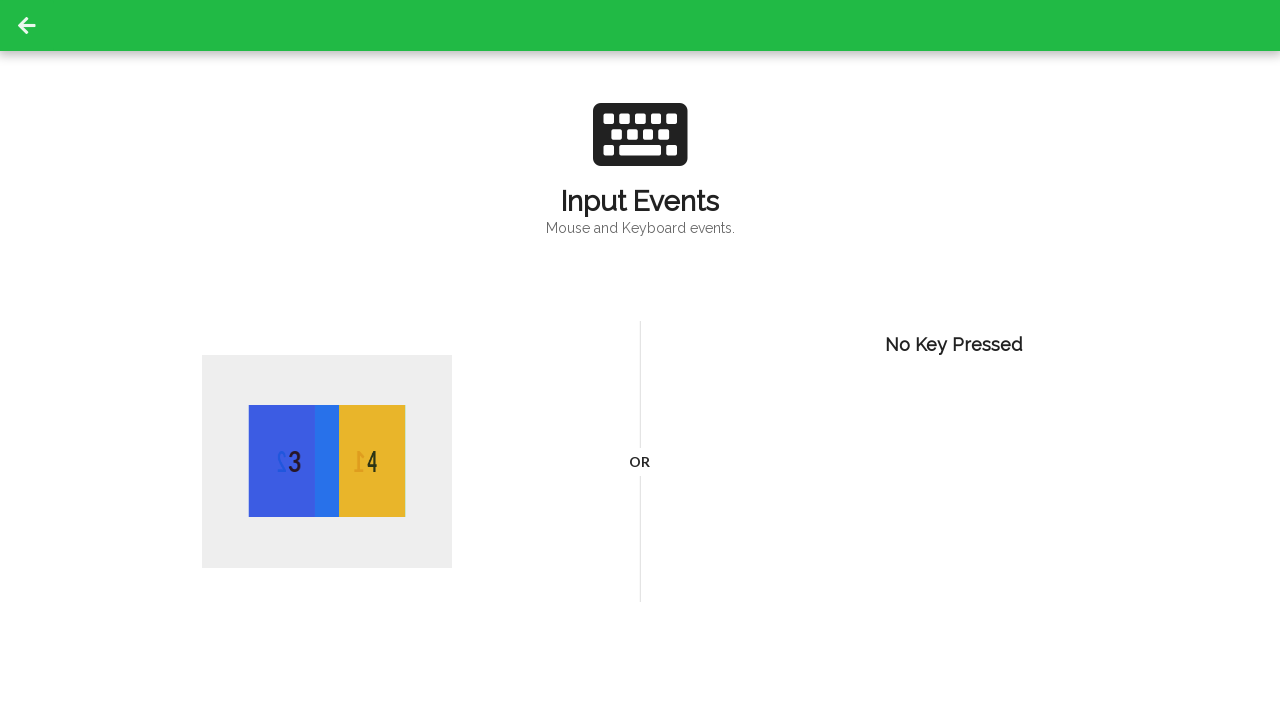

Active side element updated after right click
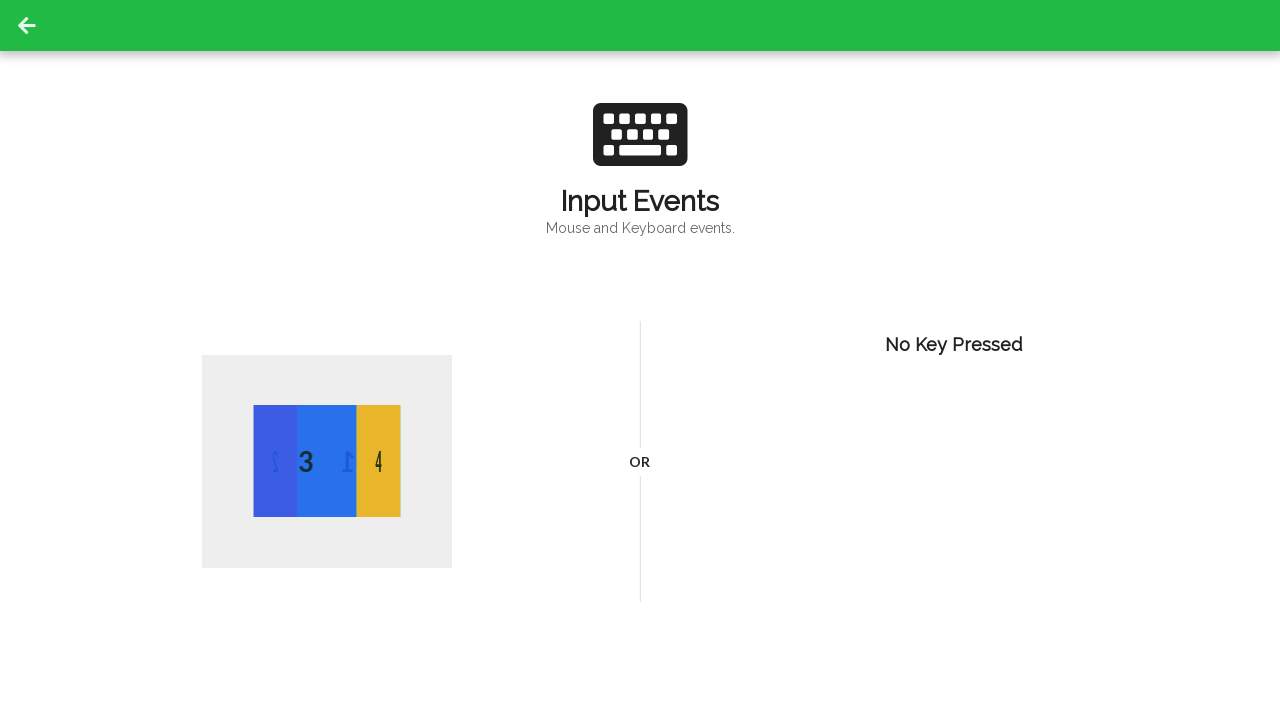

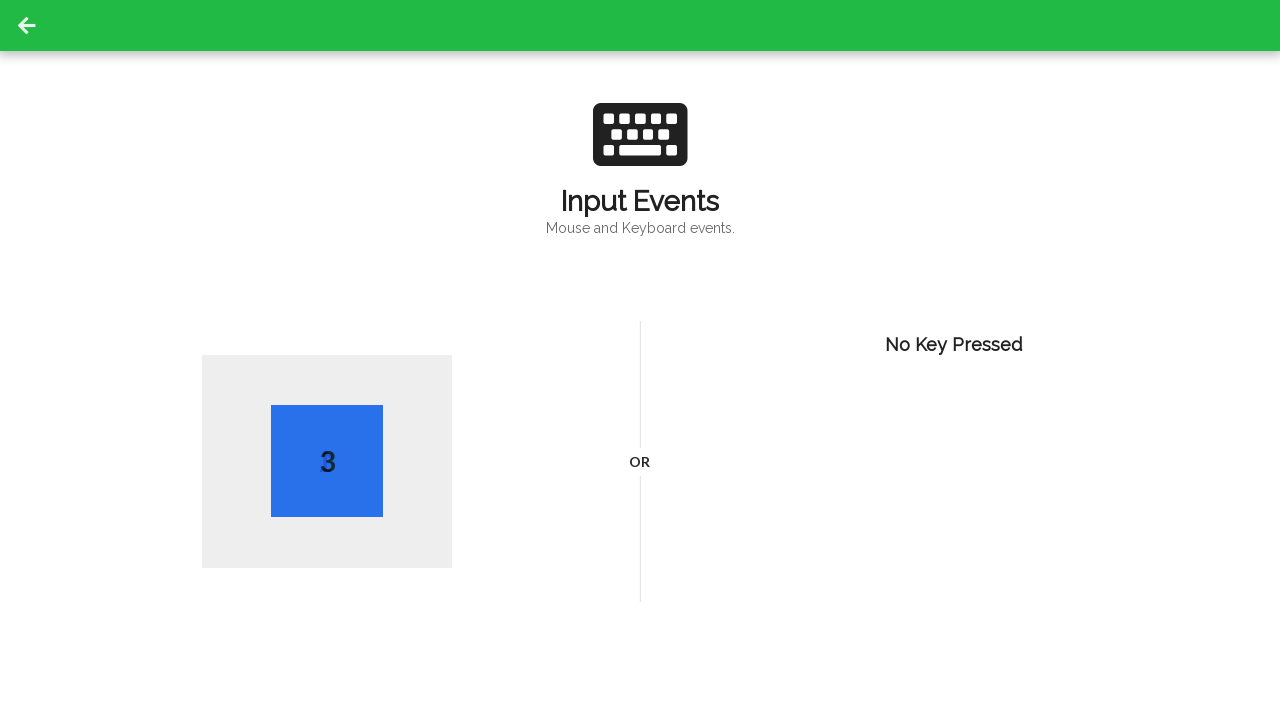